Navigates to a test automation practice blog, scrolls to a checkbox element for Sunday, and clicks it

Starting URL: https://testautomationpractice.blogspot.com/

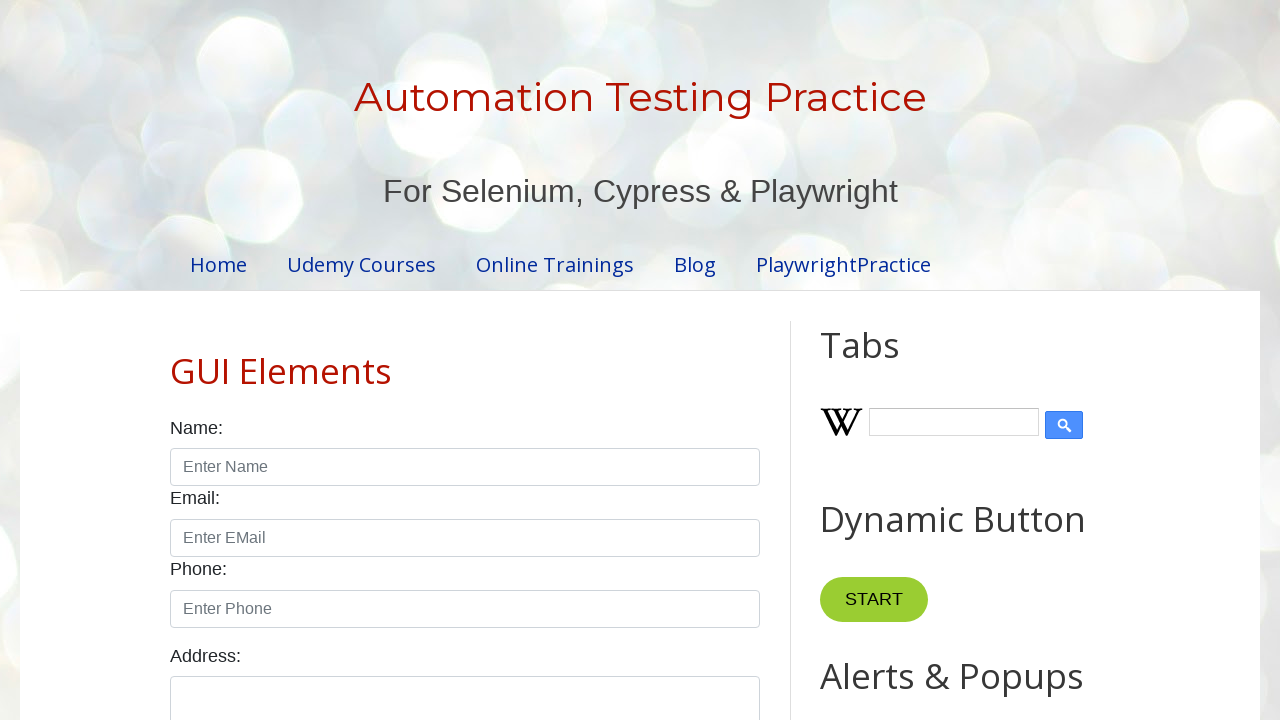

Navigated to test automation practice blog
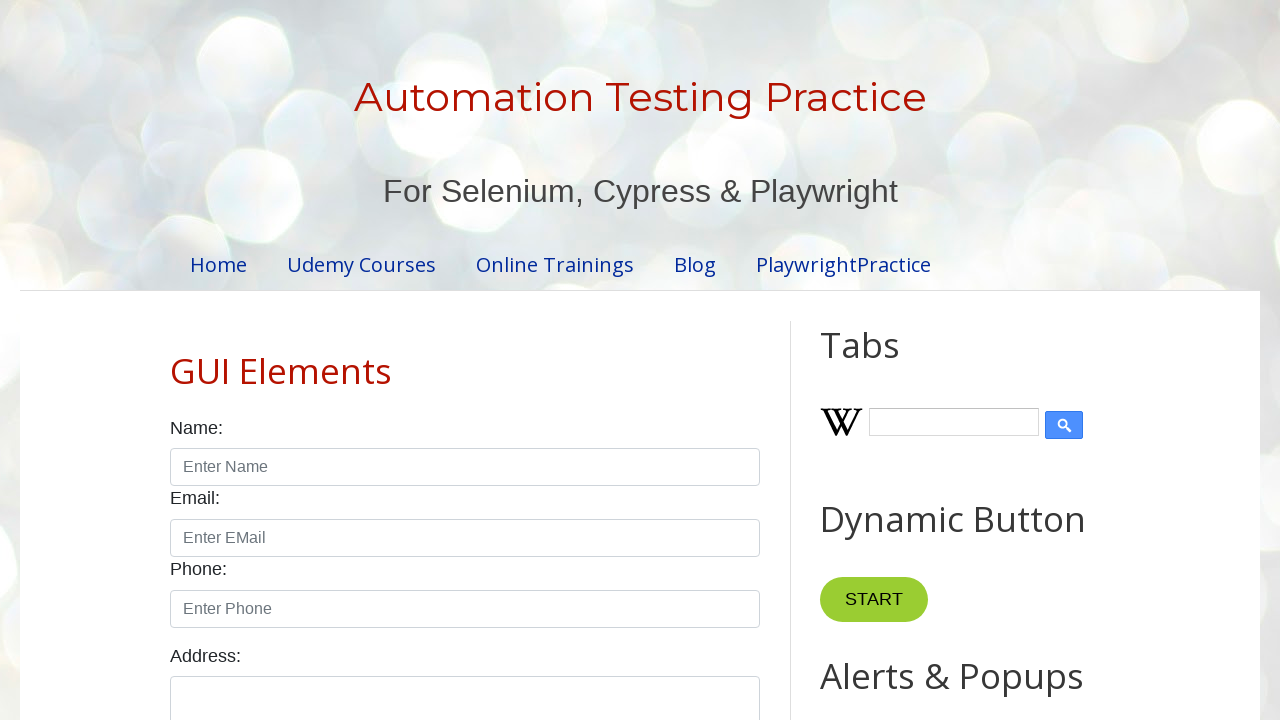

Located Sunday checkbox element
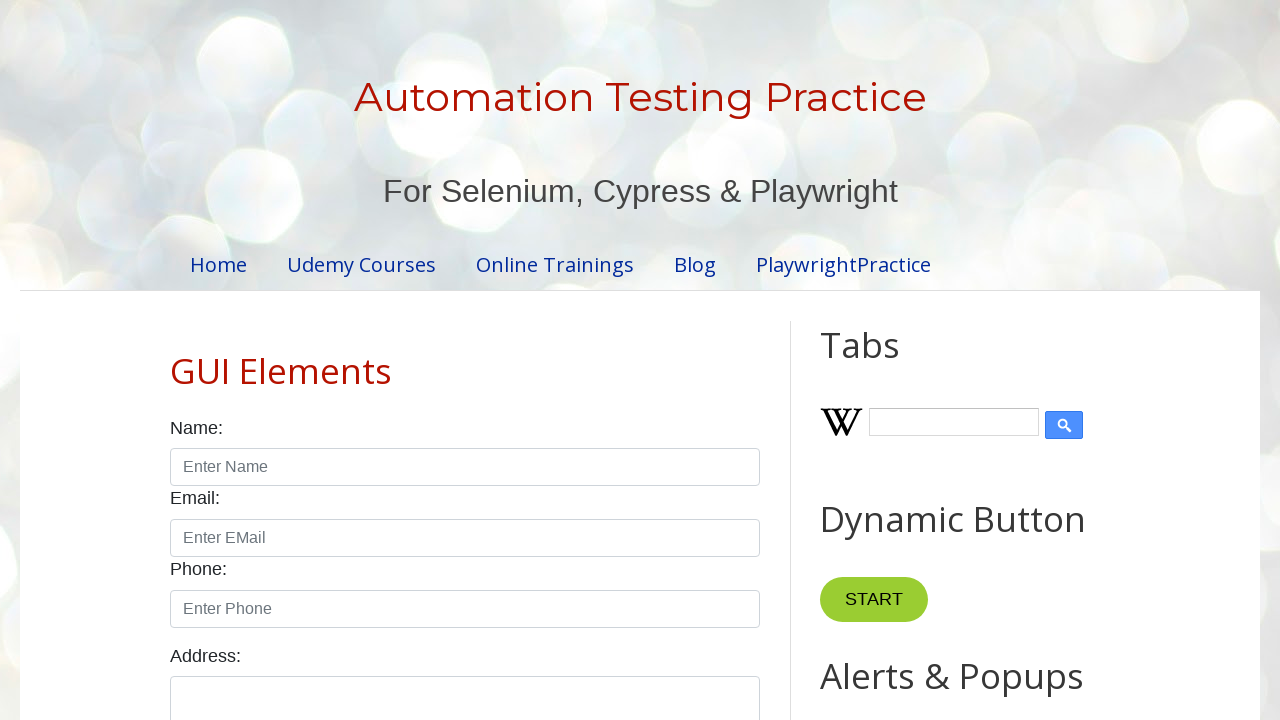

Scrolled to Sunday checkbox element
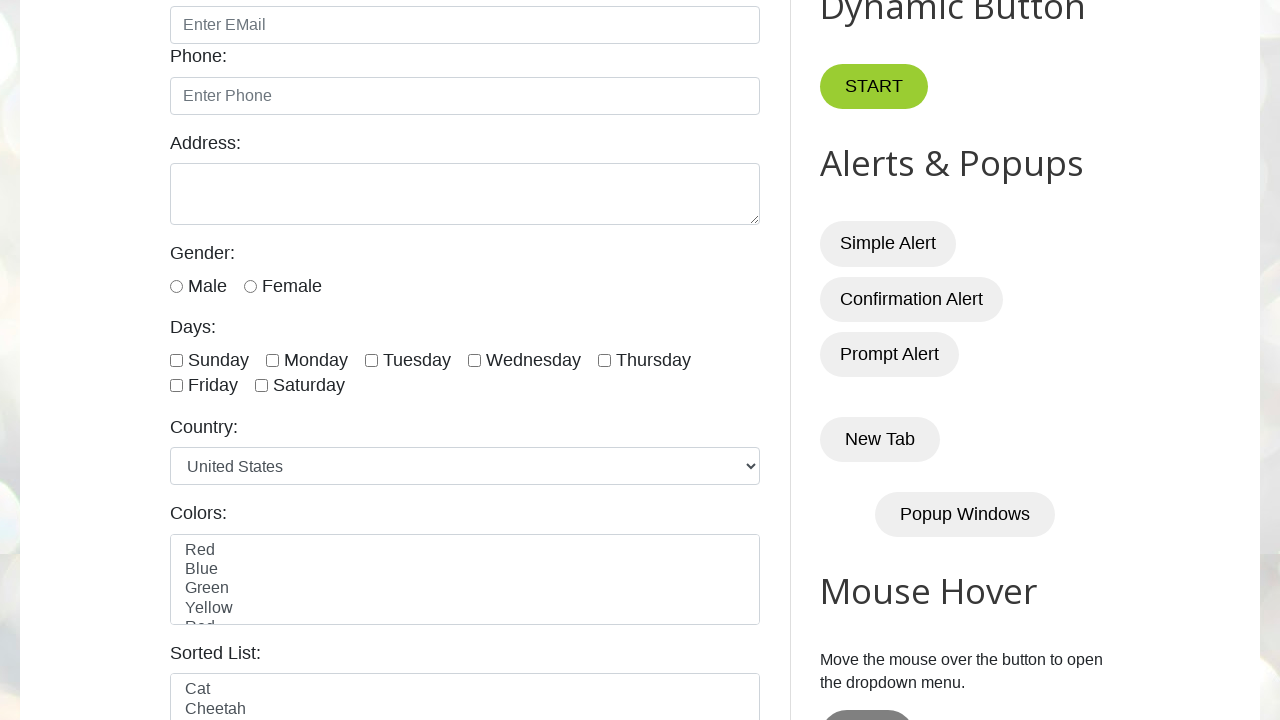

Clicked the Sunday checkbox at (176, 360) on #sunday
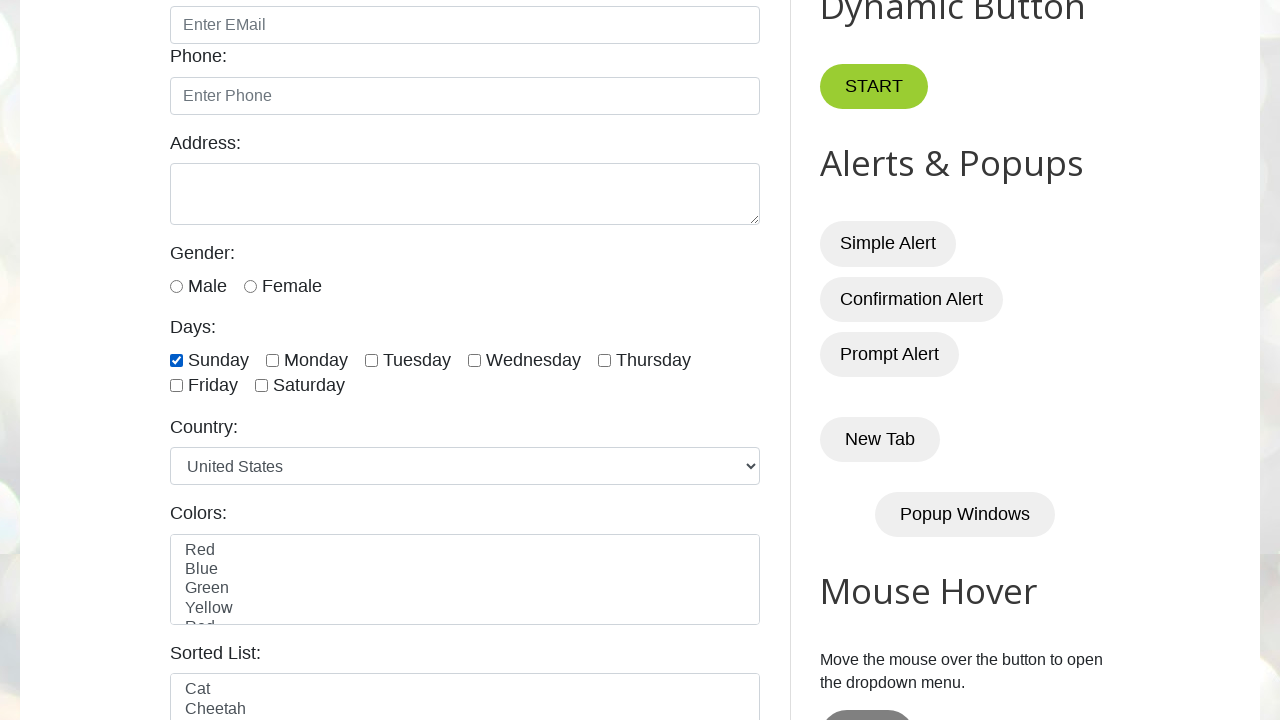

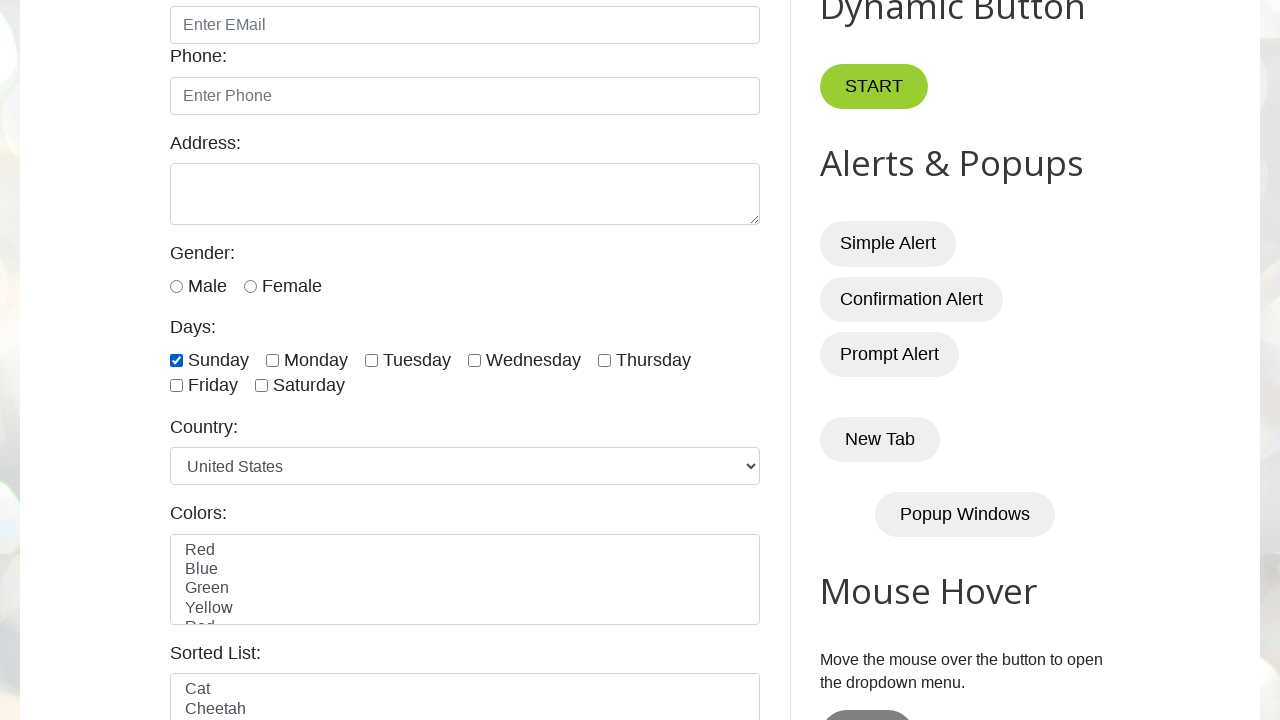